Tests adding todo items to the list by filling the input and pressing Enter, then verifying the items appear in the list.

Starting URL: https://demo.playwright.dev/todomvc

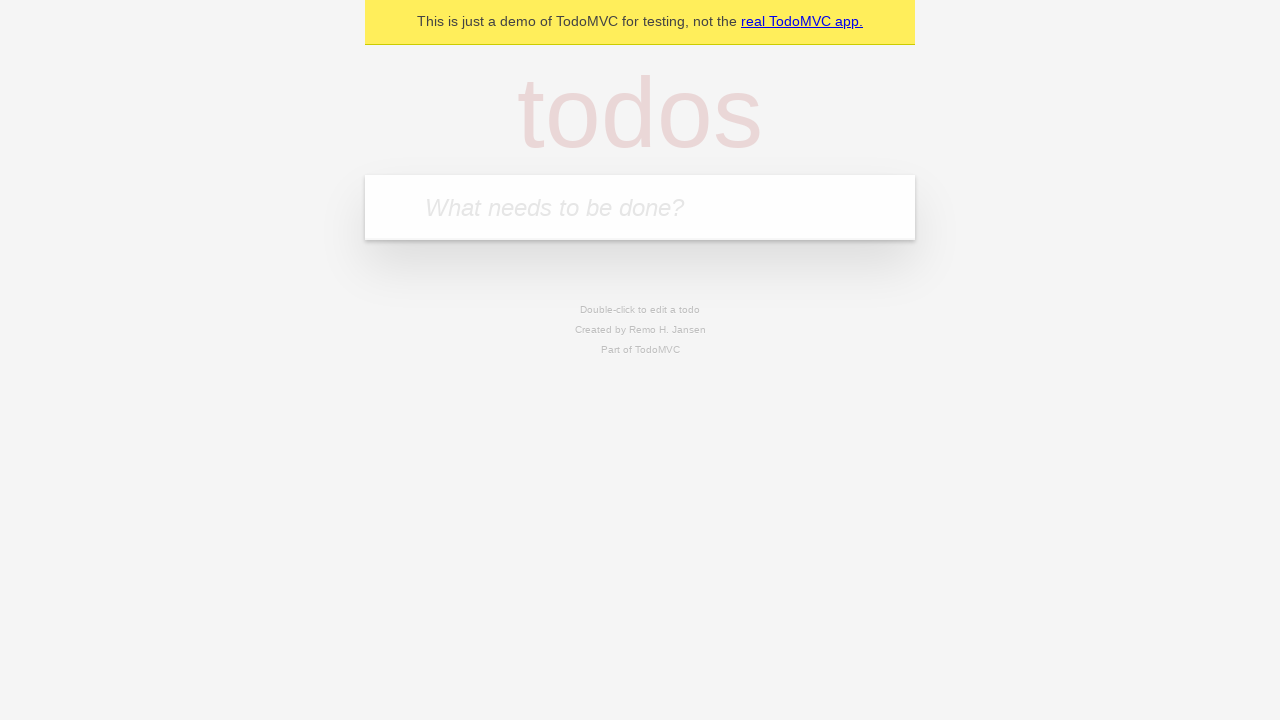

Filled todo input with 'buy some cheese' on internal:attr=[placeholder="What needs to be done?"i]
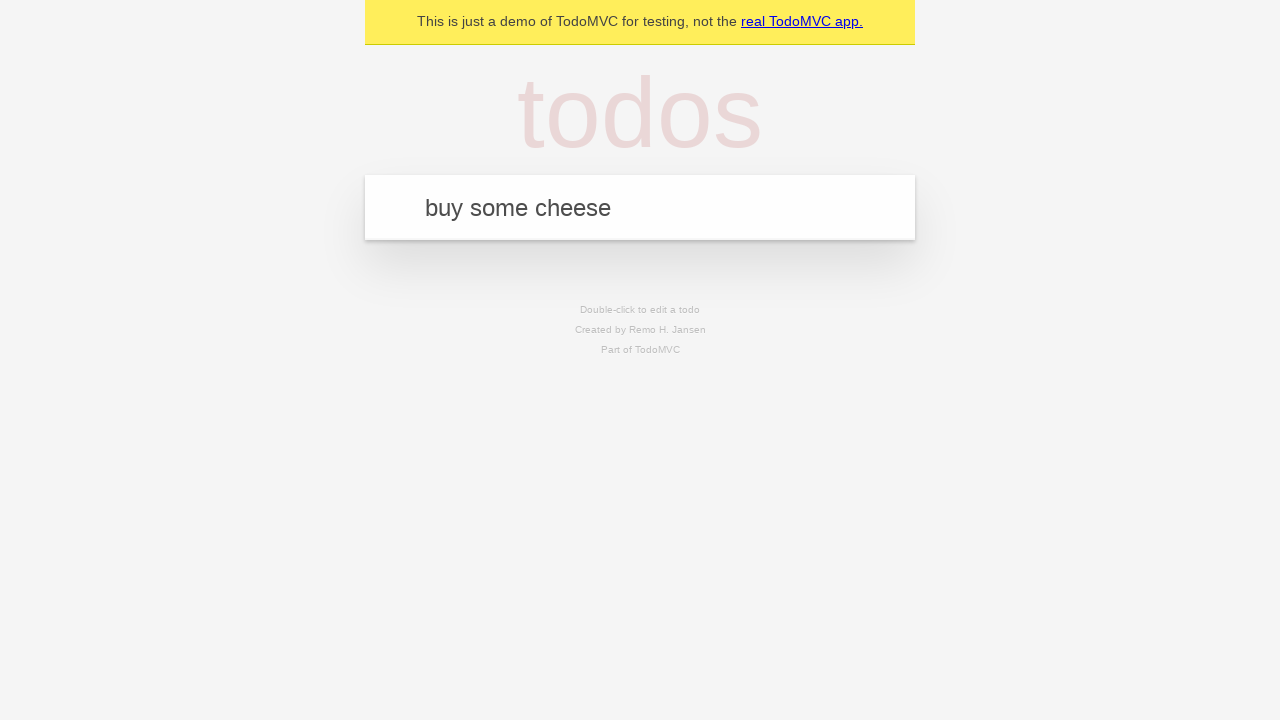

Pressed Enter to add first todo item on internal:attr=[placeholder="What needs to be done?"i]
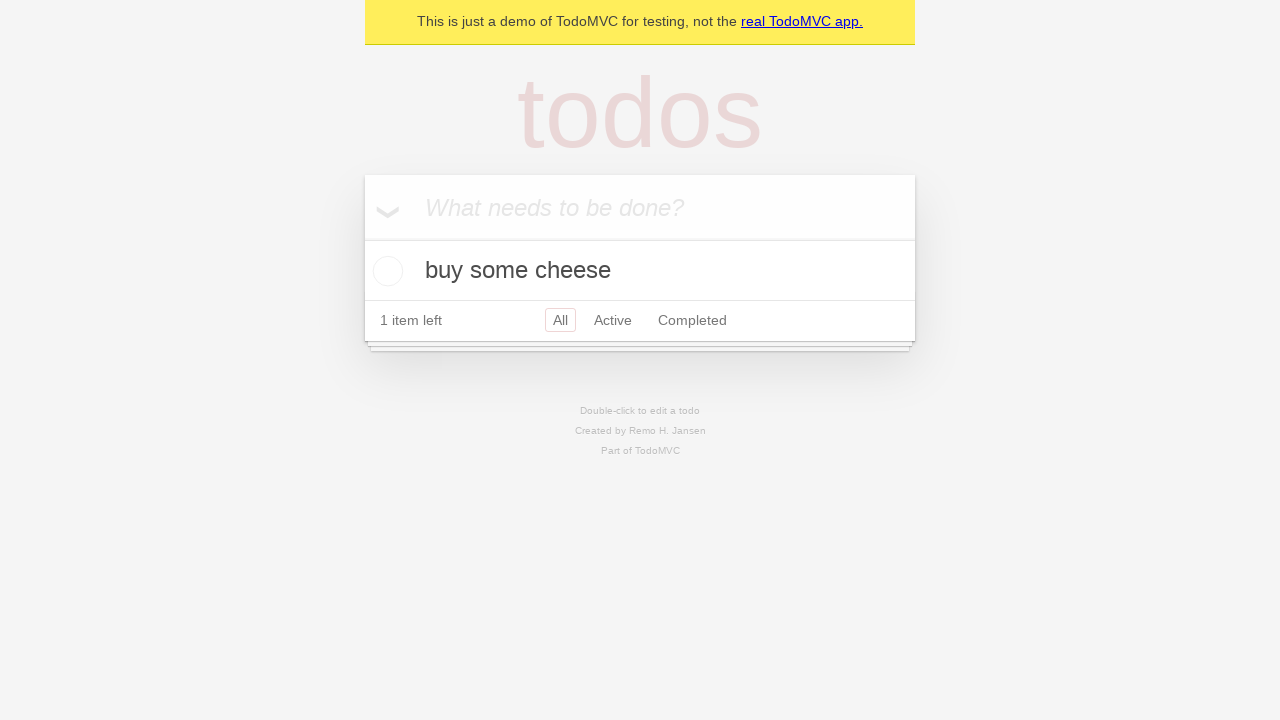

First todo item appeared in the list
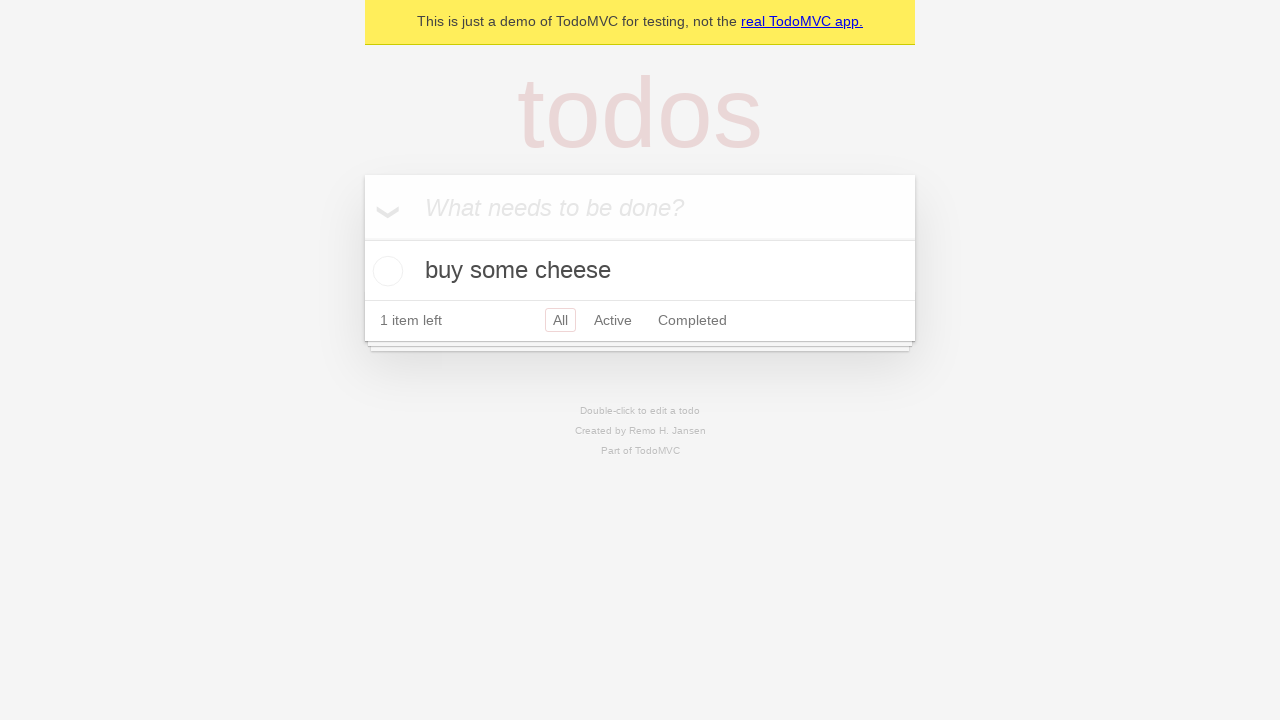

Filled todo input with 'feed the cat' on internal:attr=[placeholder="What needs to be done?"i]
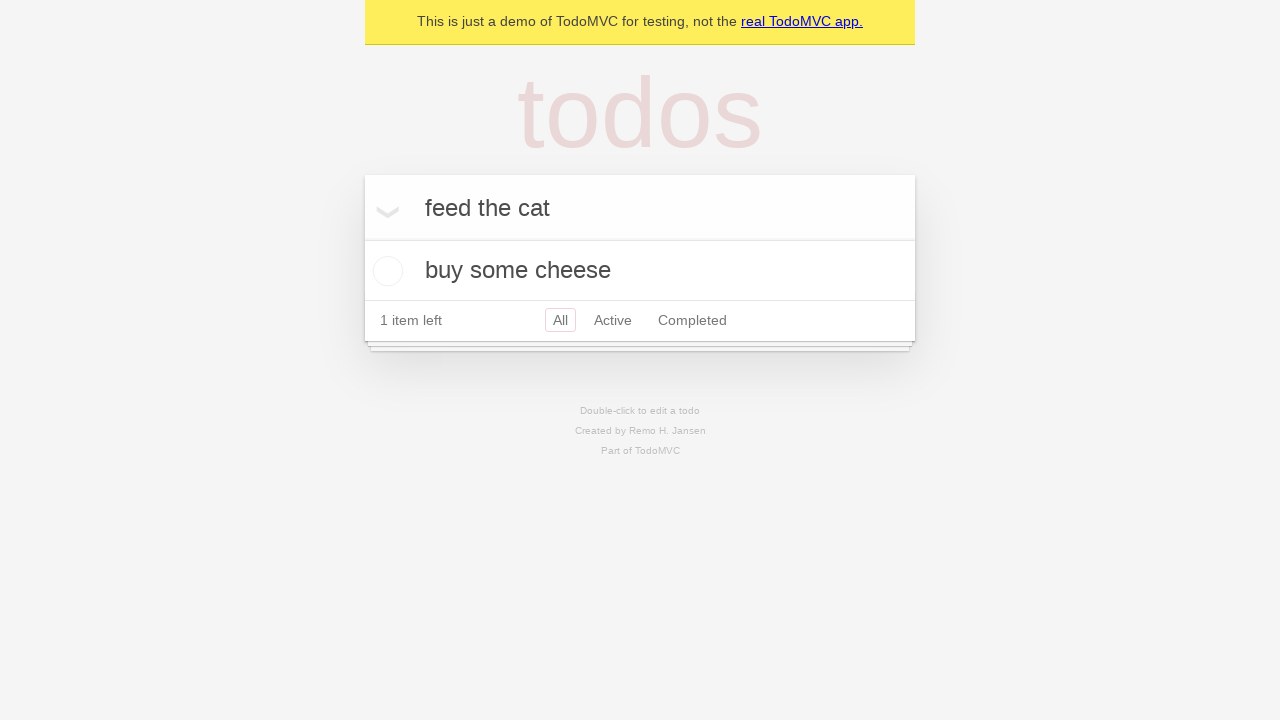

Pressed Enter to add second todo item on internal:attr=[placeholder="What needs to be done?"i]
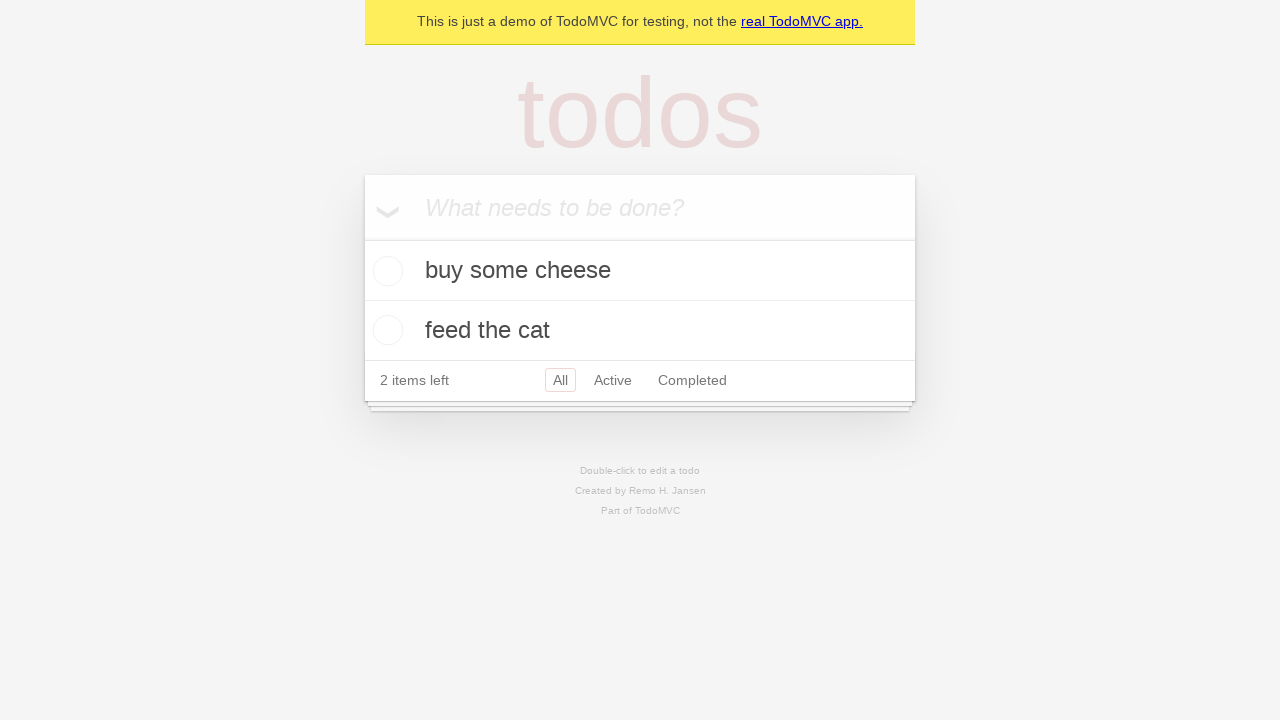

Both todo items are visible in the list
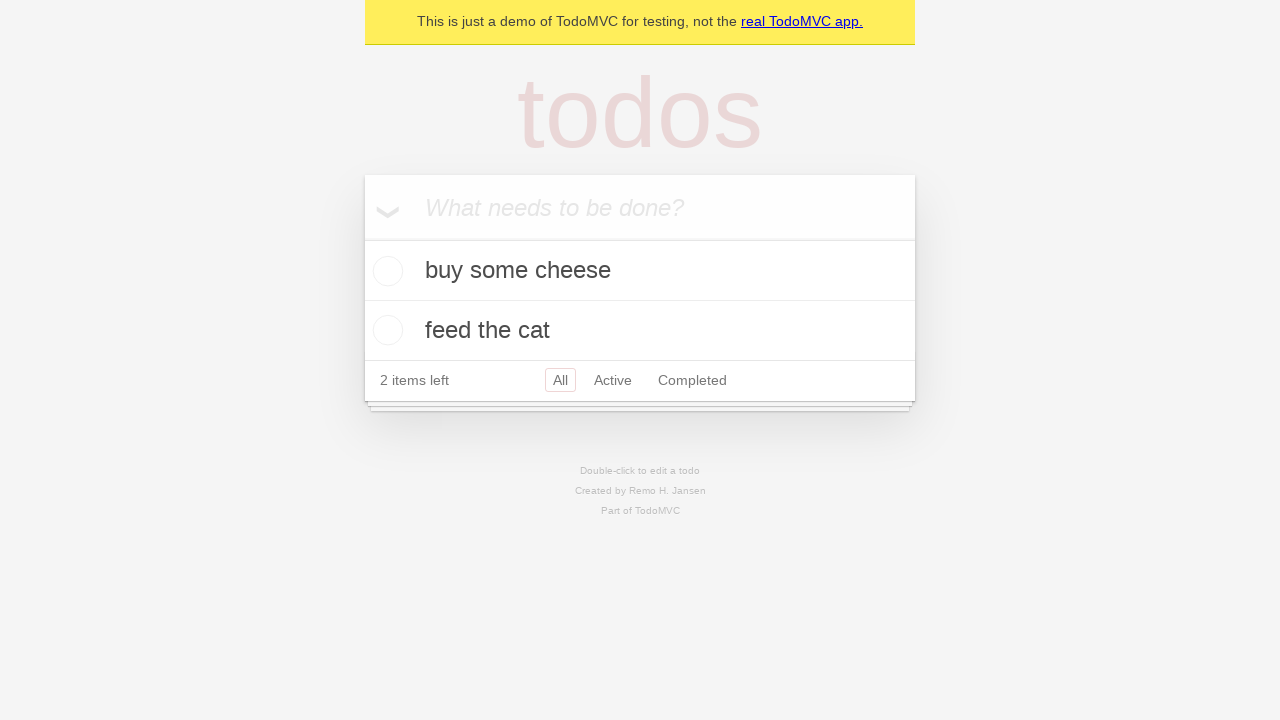

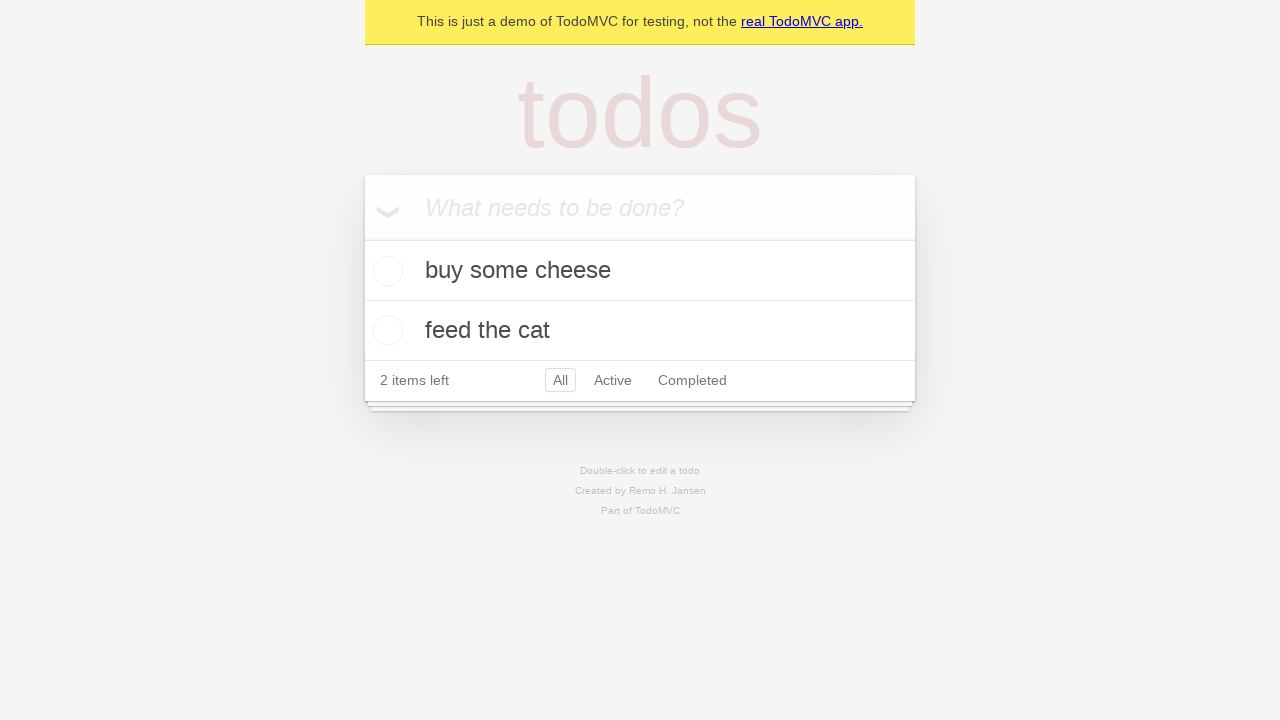